Tests clicking a button with a specific class attribute multiple times and handling JavaScript alerts that appear

Starting URL: http://uitestingplayground.com/classattr

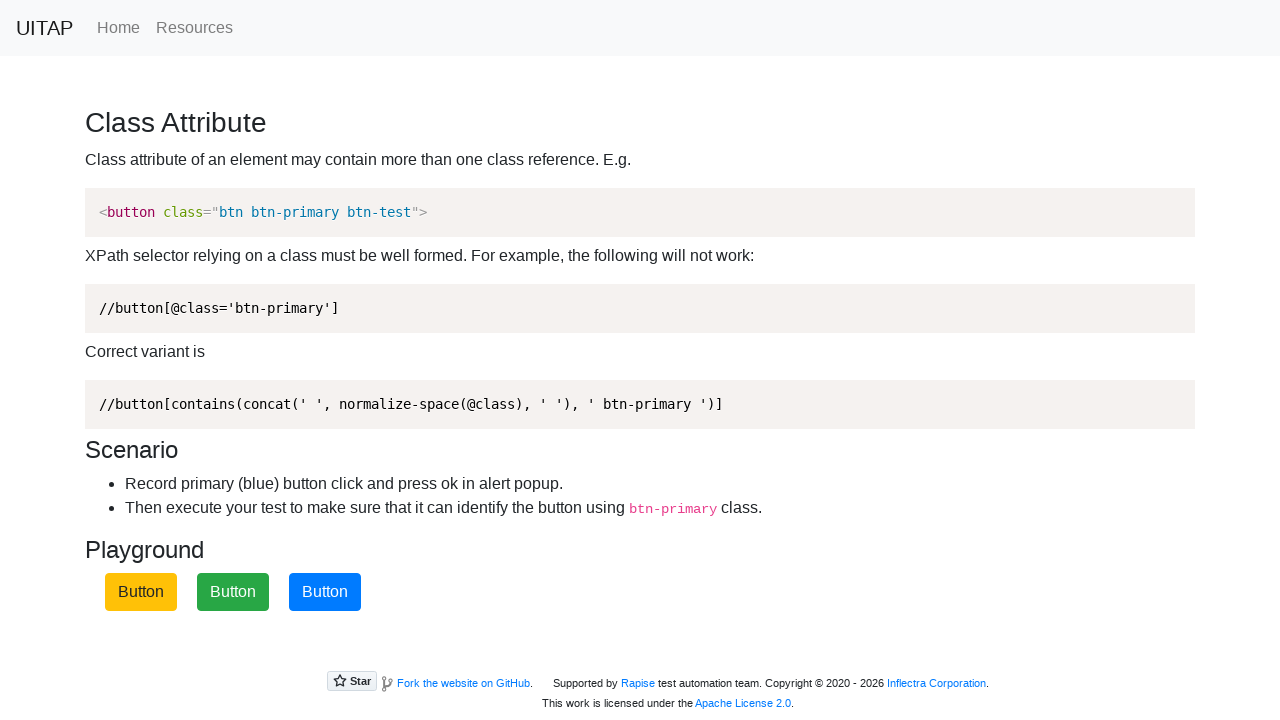

Clicked the blue primary button at (325, 592) on .btn-primary
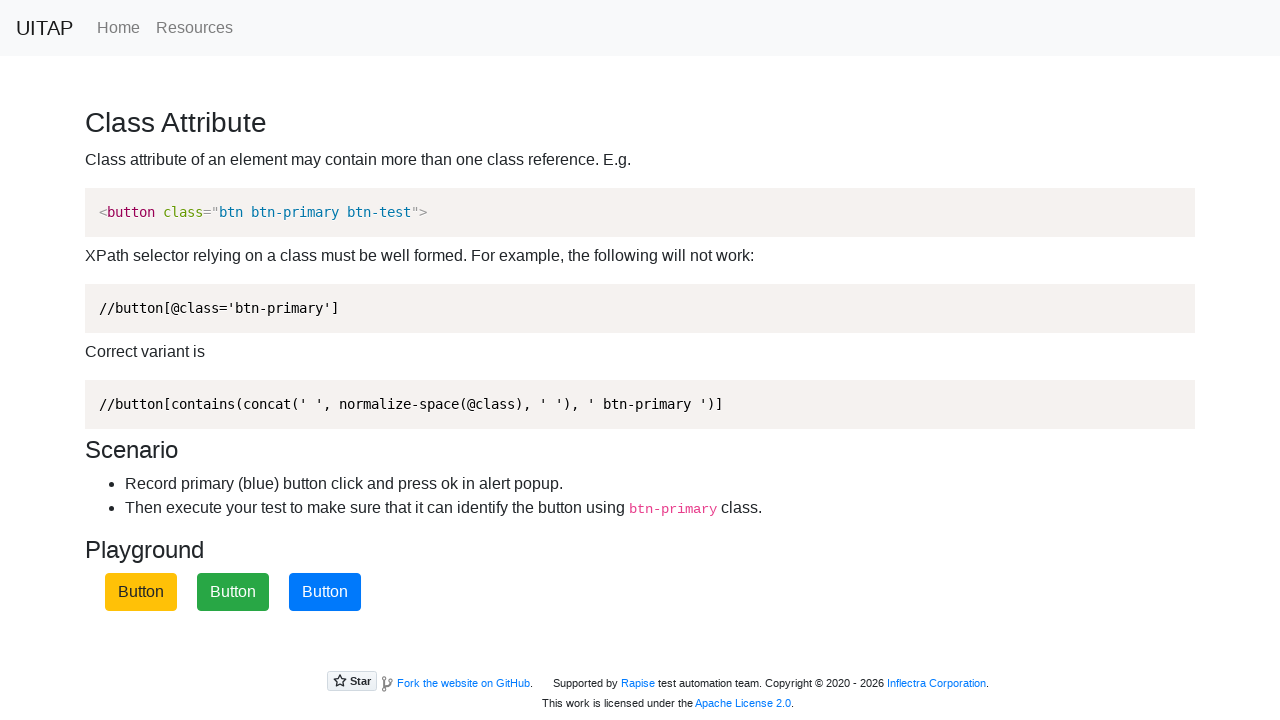

Set up handler to automatically accept JavaScript alerts
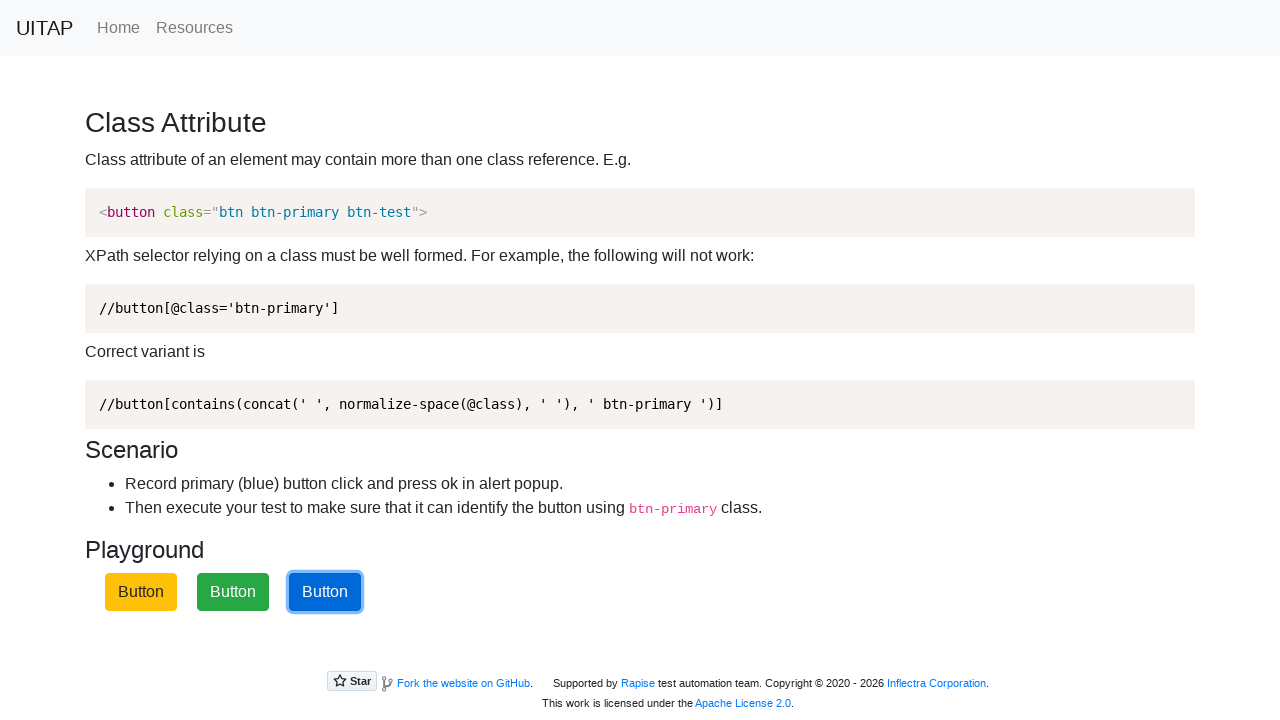

Clicked the blue primary button again at (325, 592) on .btn-primary
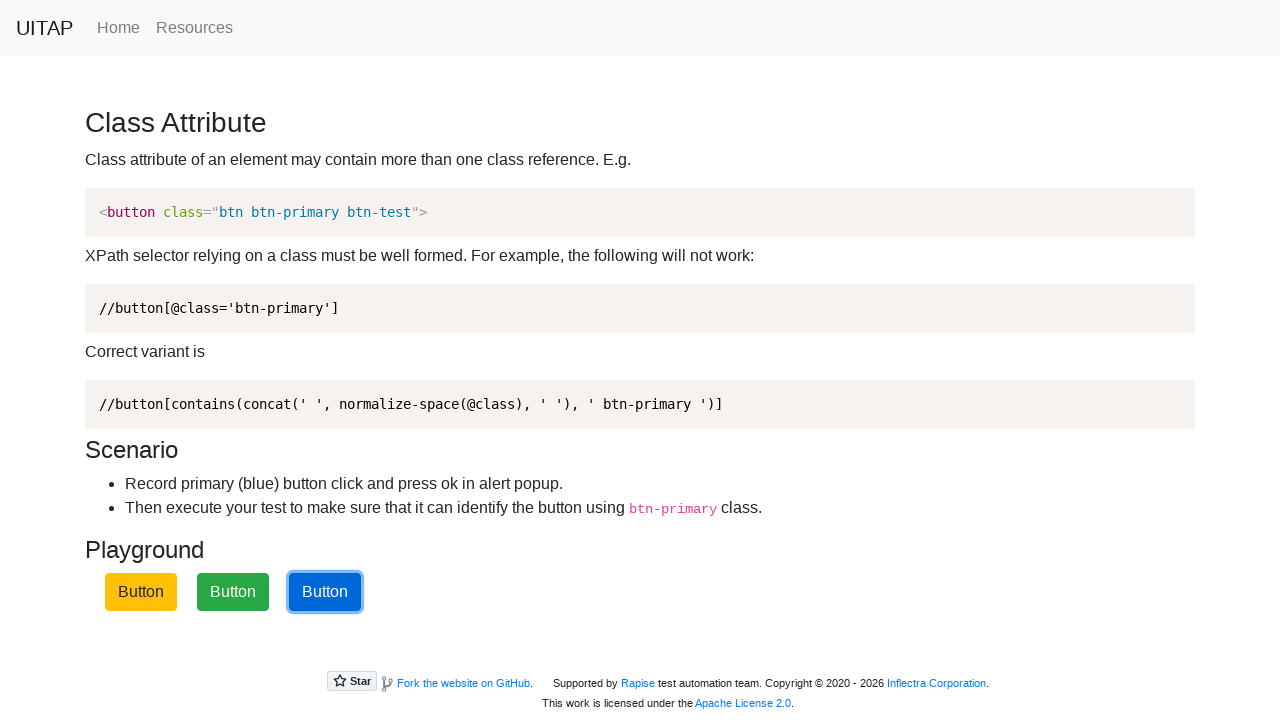

Clicked the blue primary button again at (325, 592) on .btn-primary
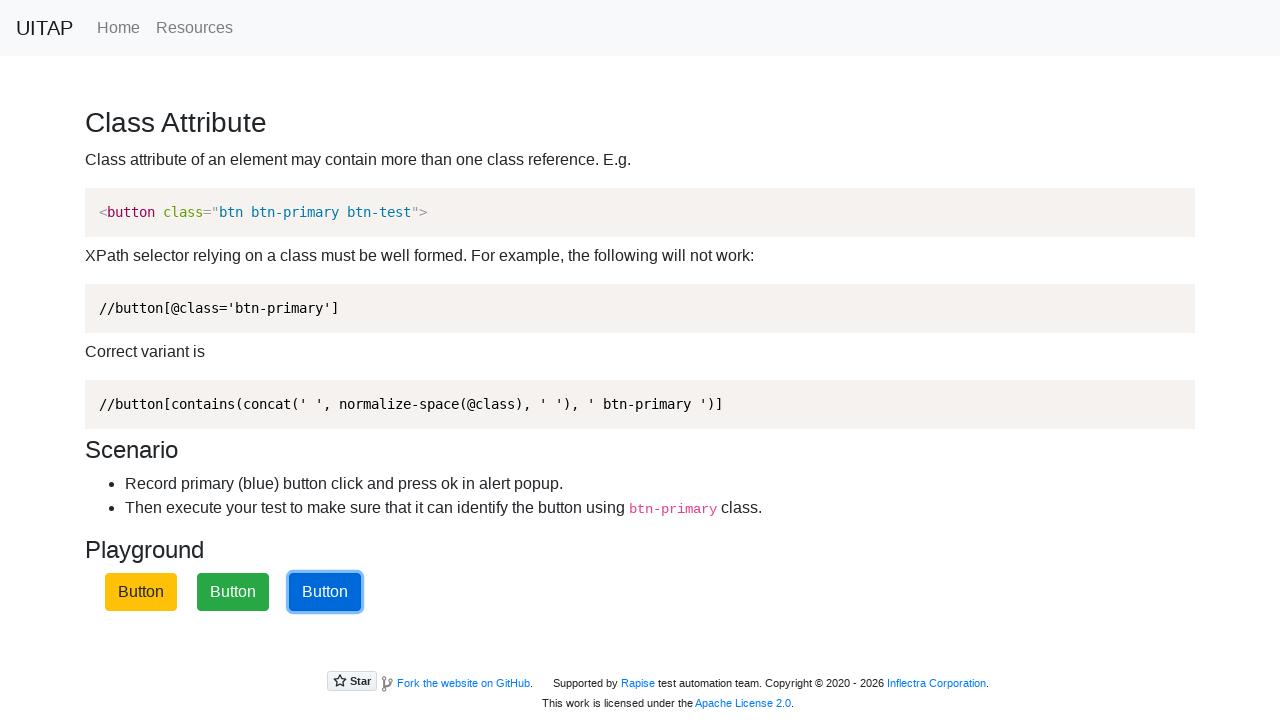

Clicked the blue primary button again at (325, 592) on .btn-primary
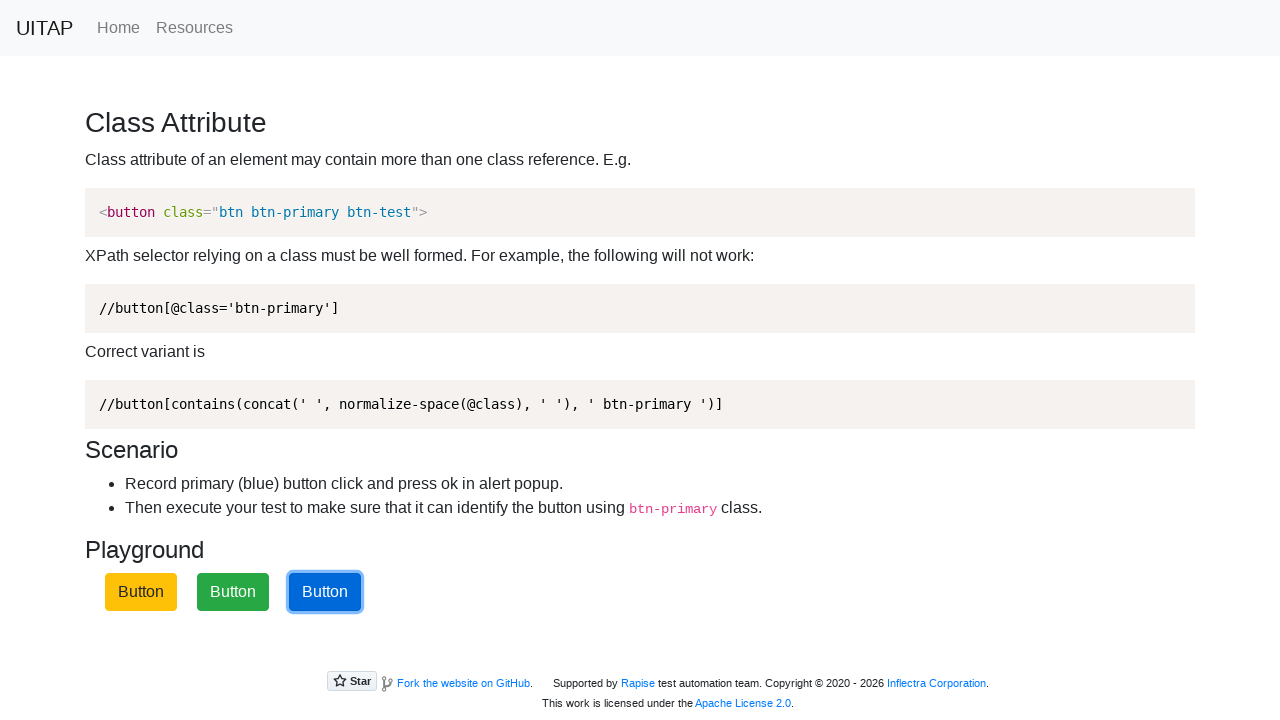

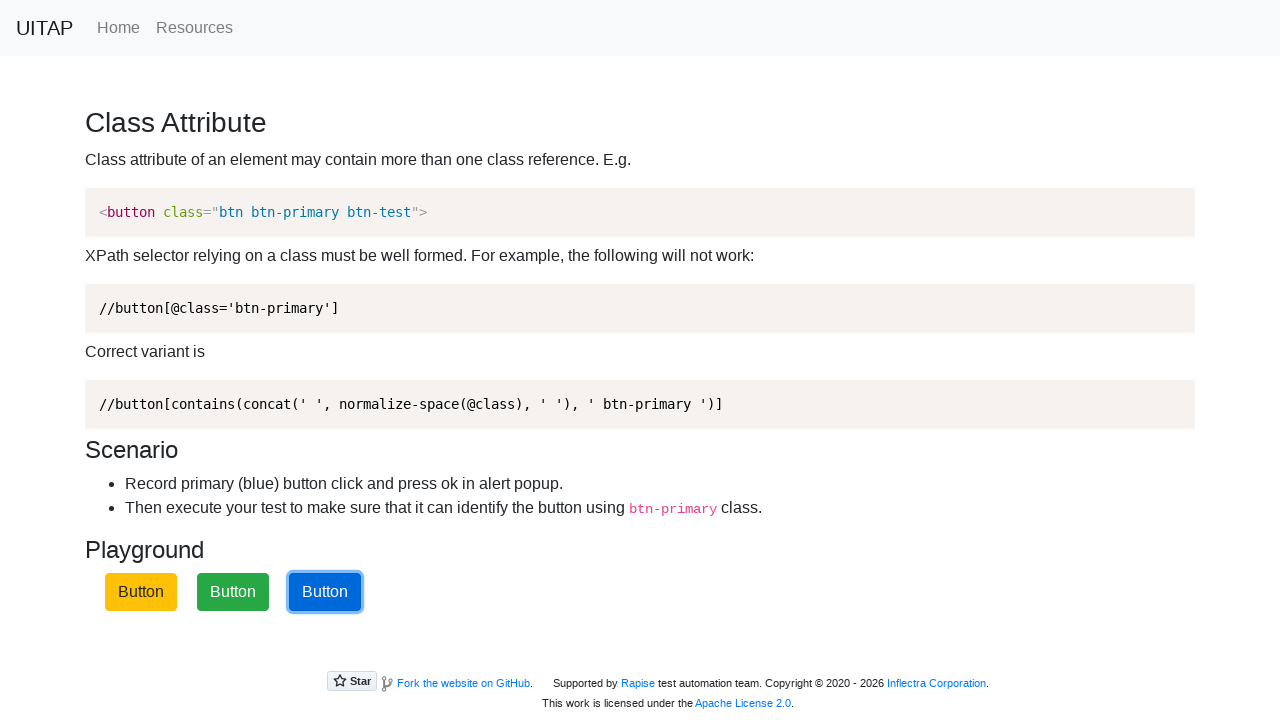